Tests JavaScript alert handling by clicking a button to trigger an alert and accepting it

Starting URL: https://the-internet.herokuapp.com/javascript_alerts

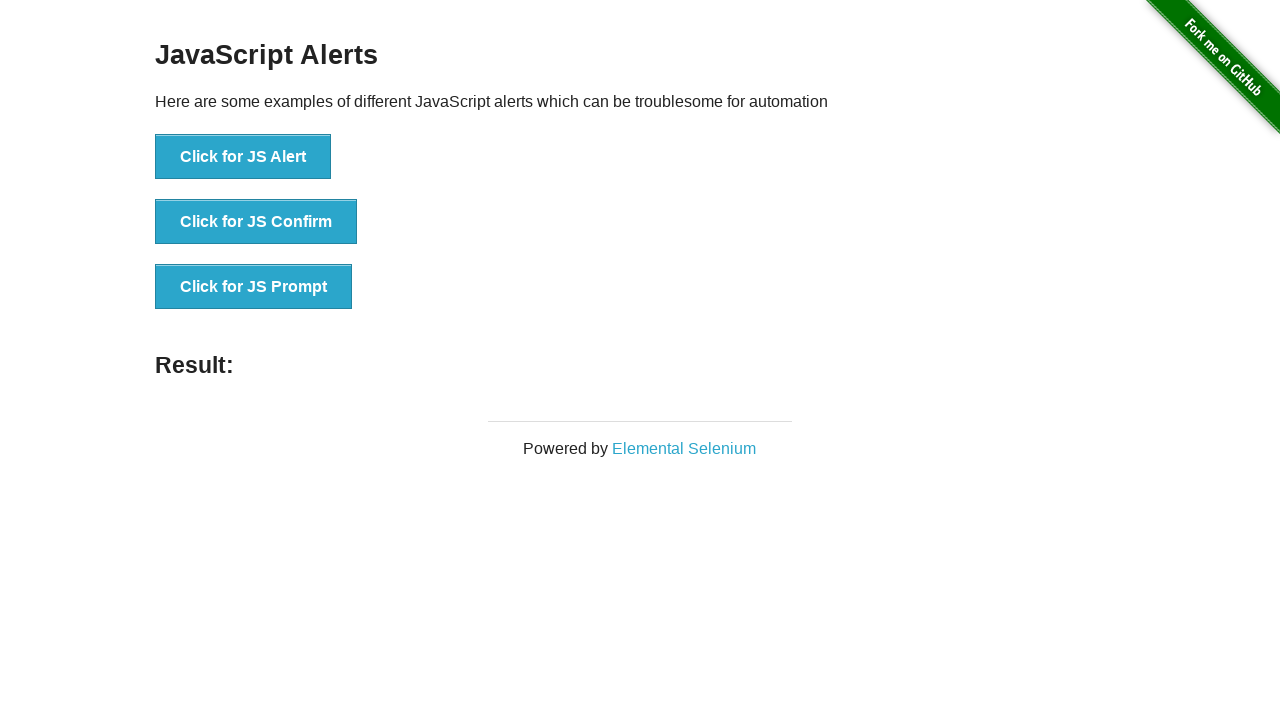

Registered dialog handler for JavaScript alerts
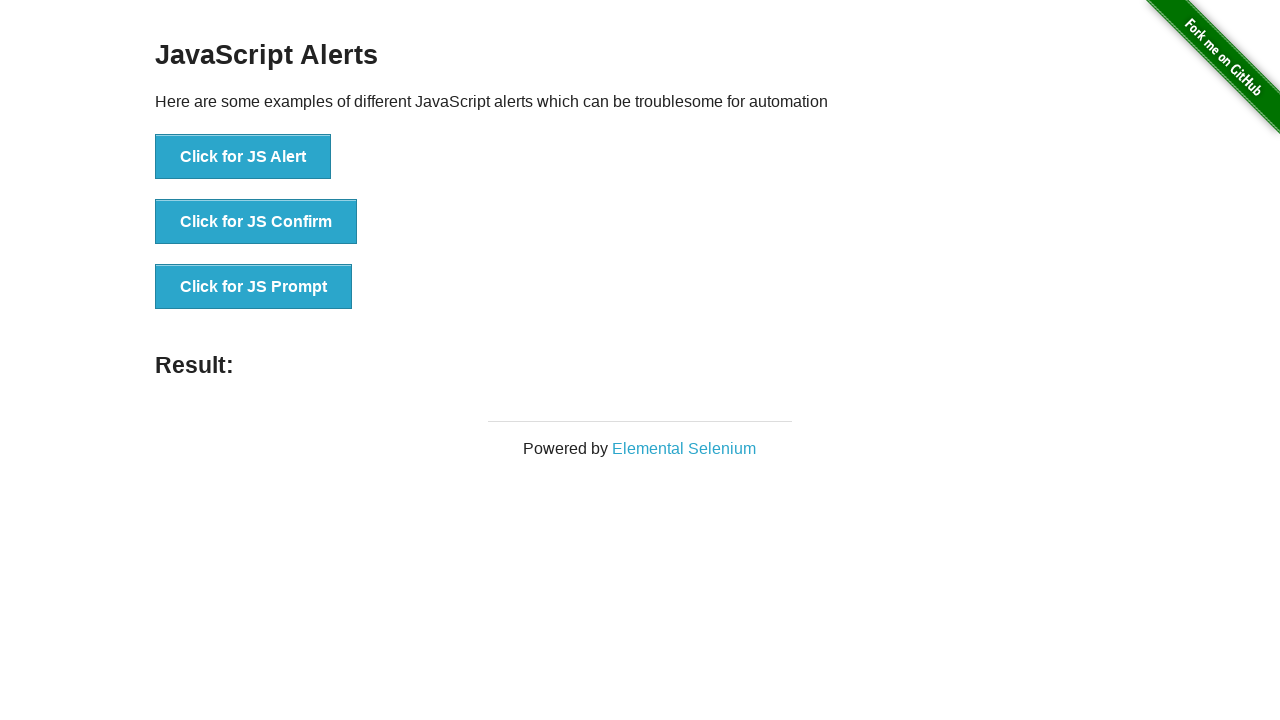

Clicked button to trigger JavaScript alert at (243, 157) on xpath=//button[normalize-space()='Click for JS Alert']
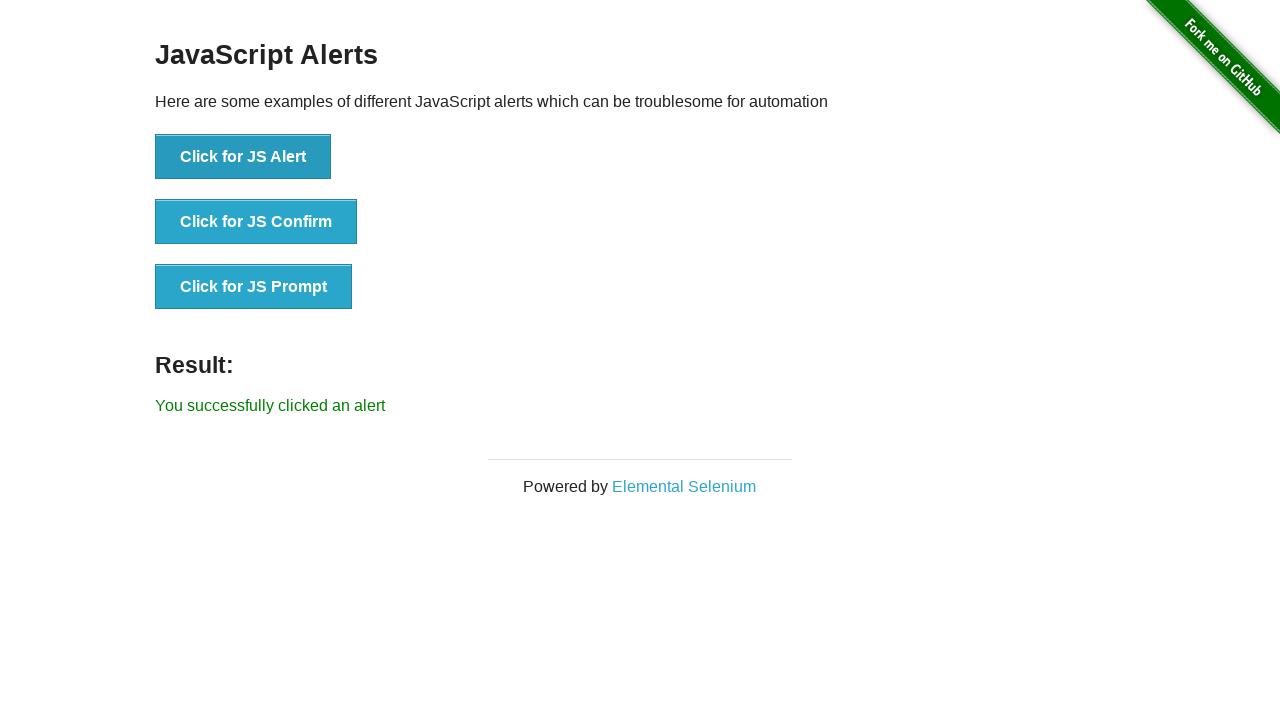

Waited for alert to be handled
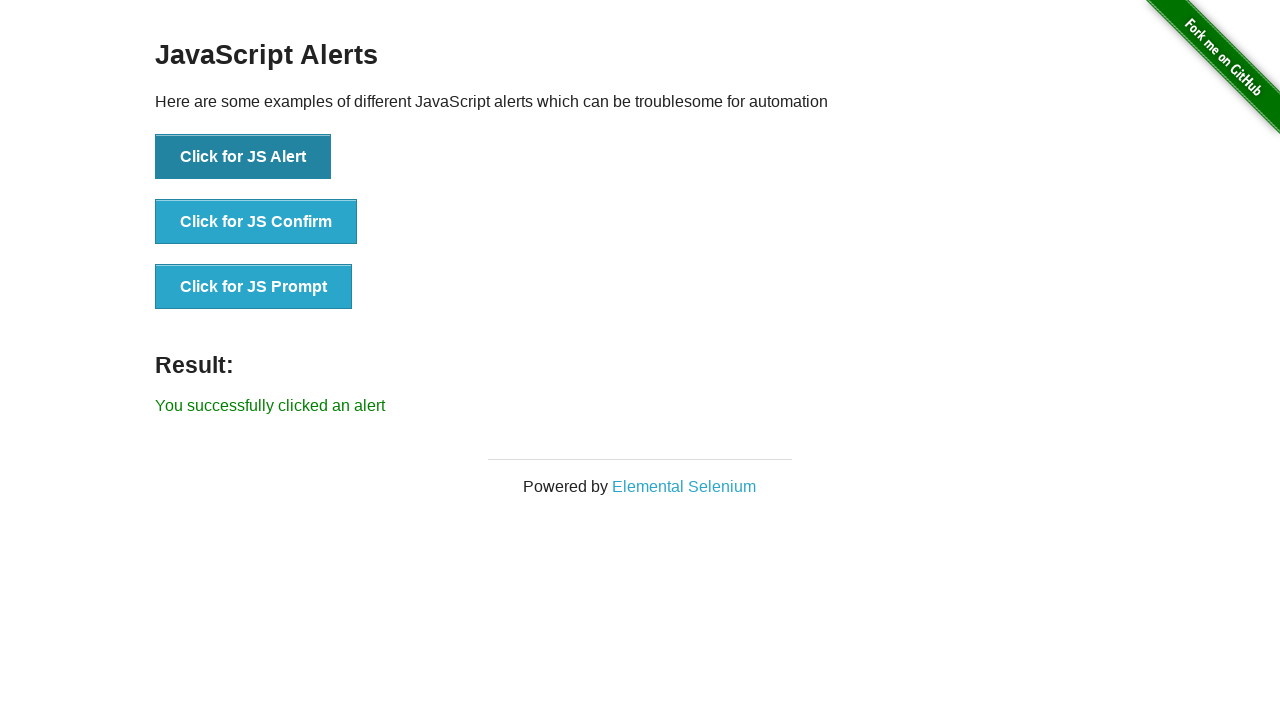

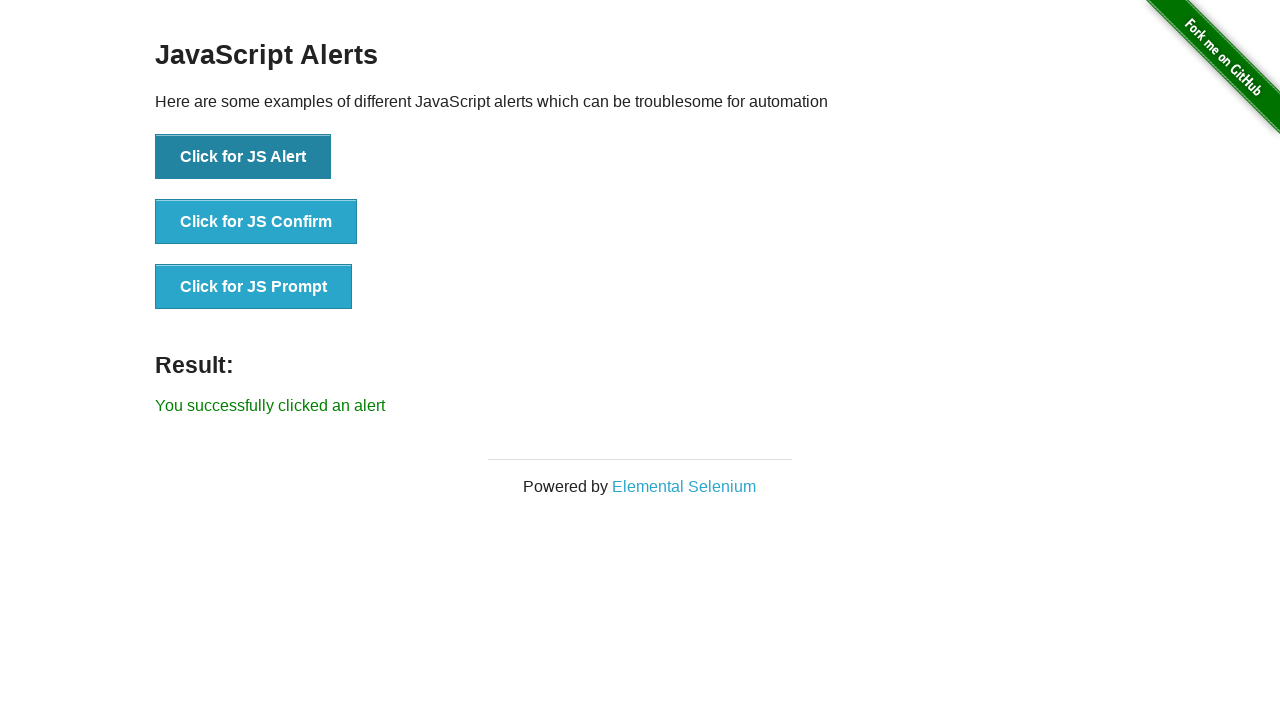